Tests iframe handling by scrolling to an element, switching into an iframe to interact with content inside it, then switching back to the default content to verify elements outside the iframe are accessible.

Starting URL: https://rahulshettyacademy.com/AutomationPractice/

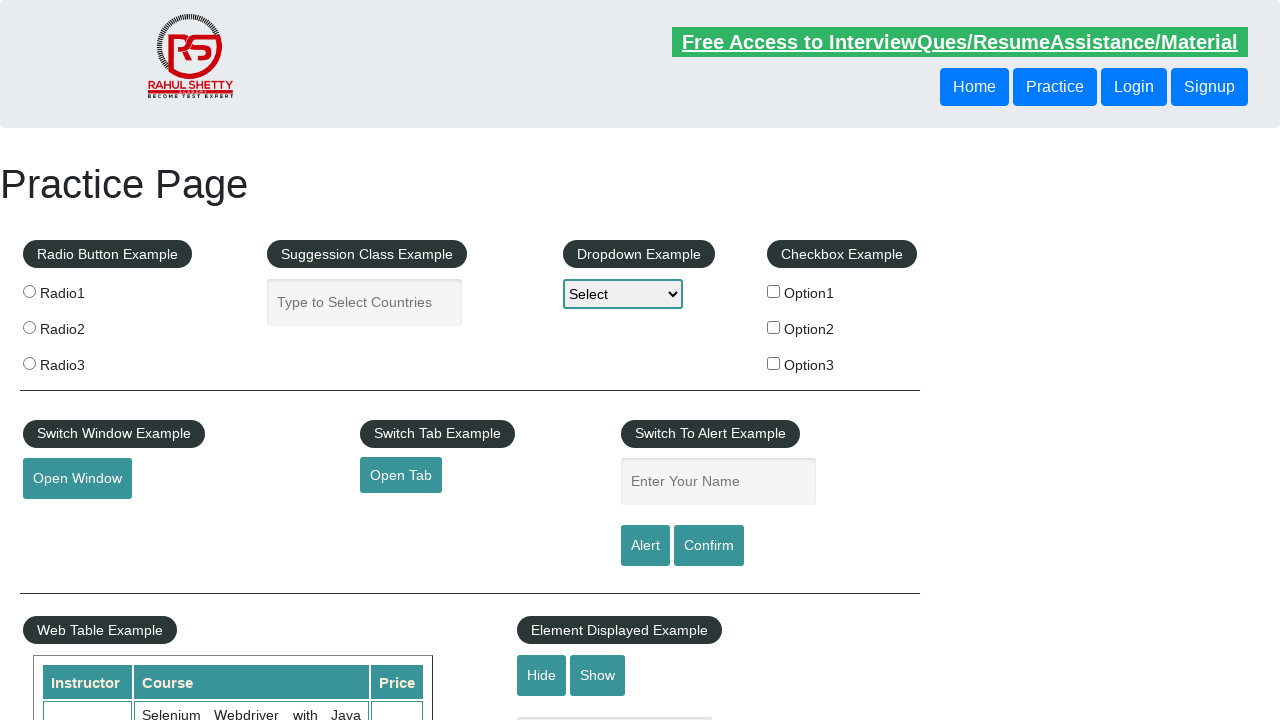

Scrolled to 'Mouse Hover' button
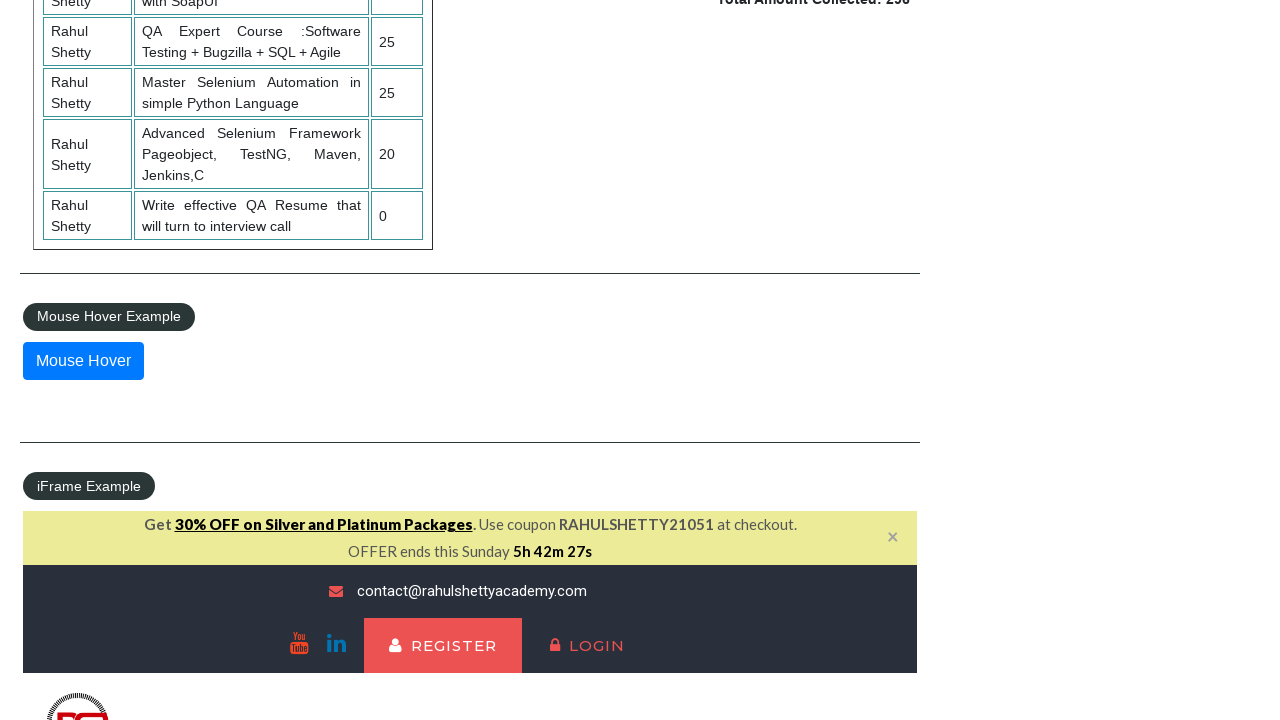

Located iframe with id 'courses-iframe'
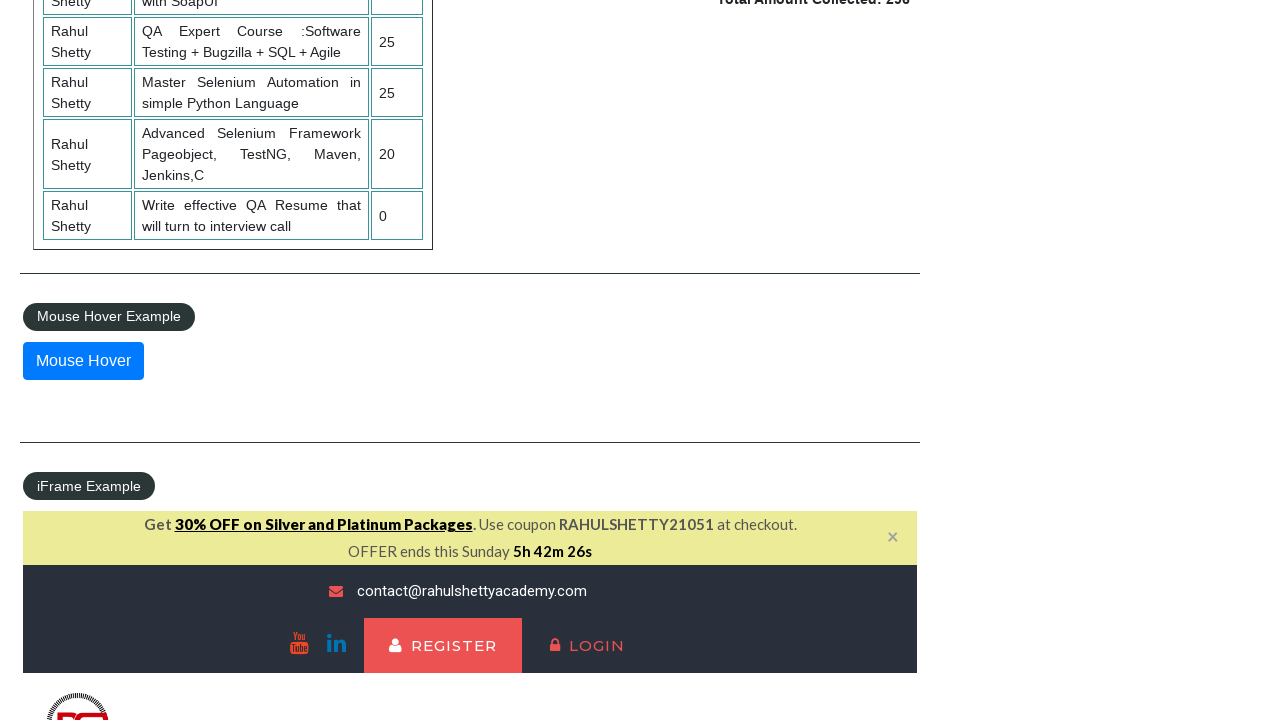

Waited for sign-up link inside iframe to be available
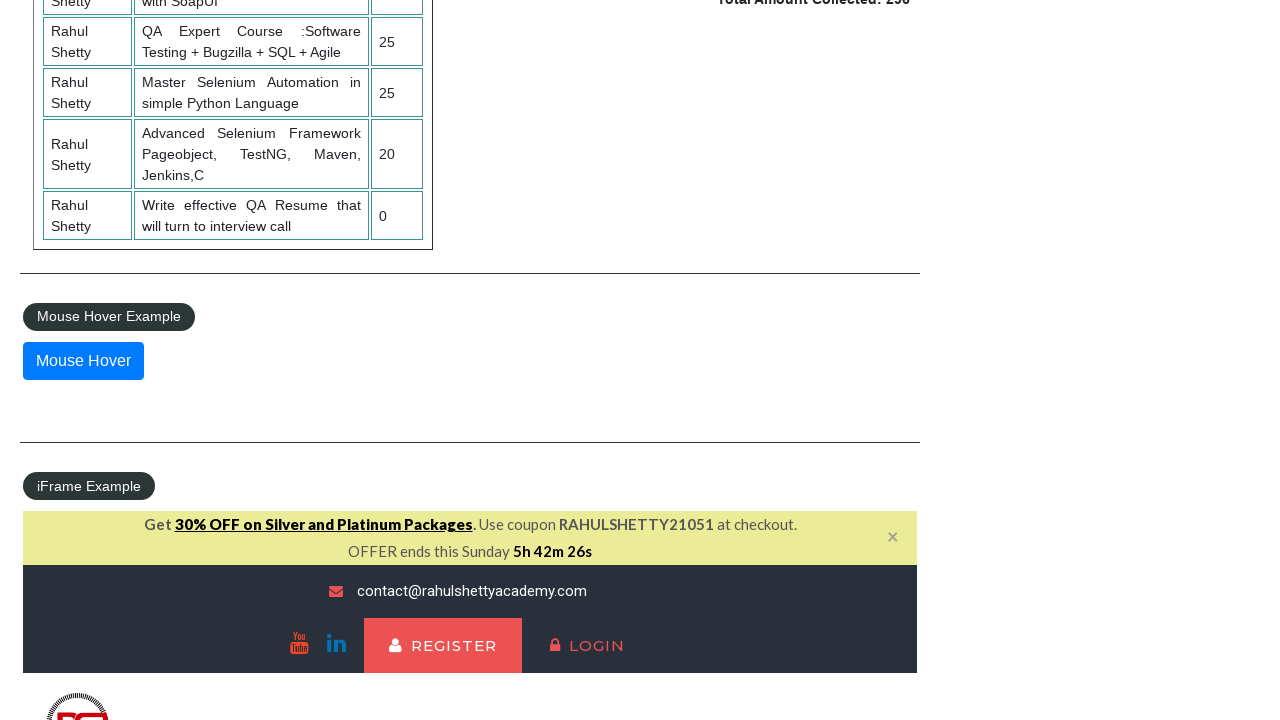

Retrieved text content from sign-up link inside iframe
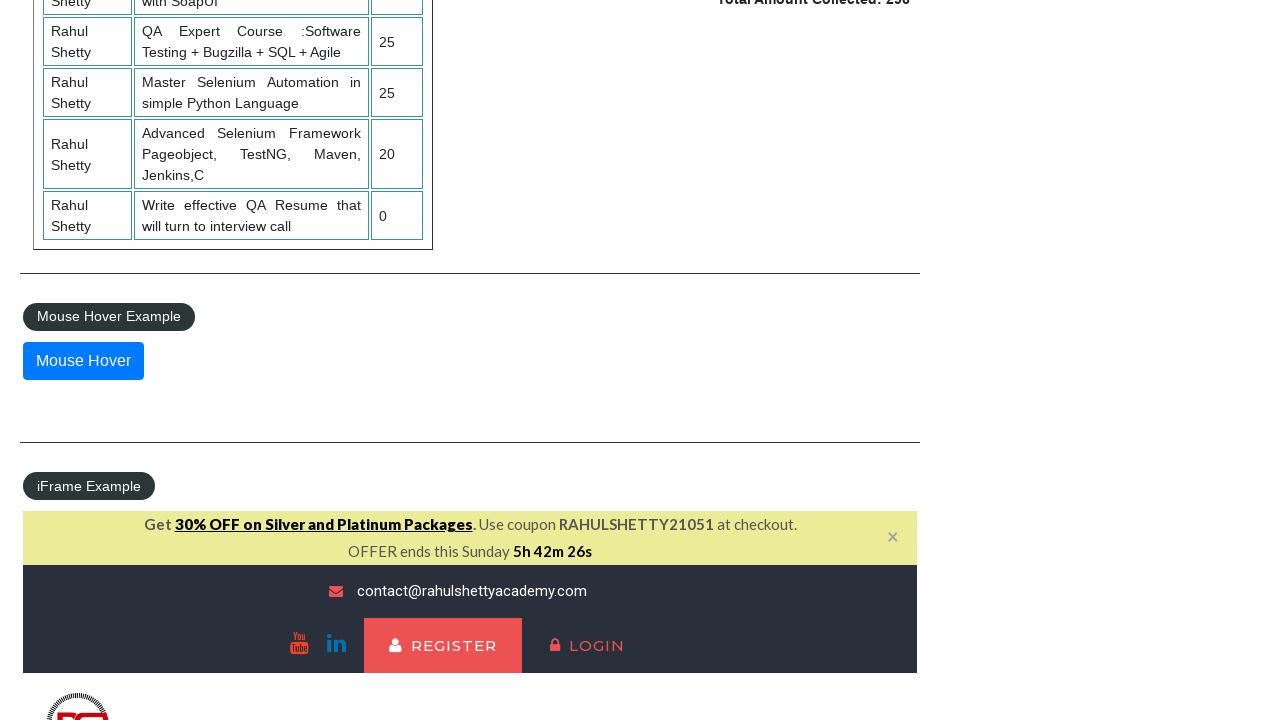

Switched back to main content and waited for 'Mouse Hover' element
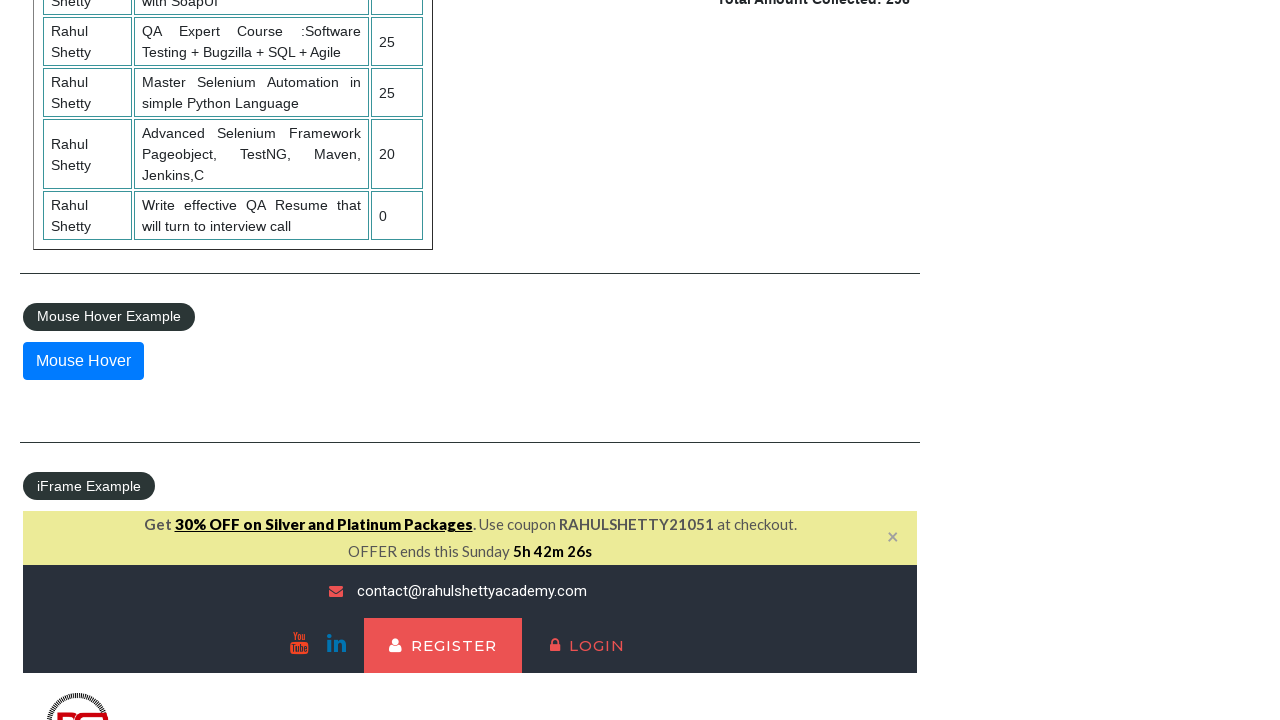

Retrieved text content from 'Mouse Hover' element in main content
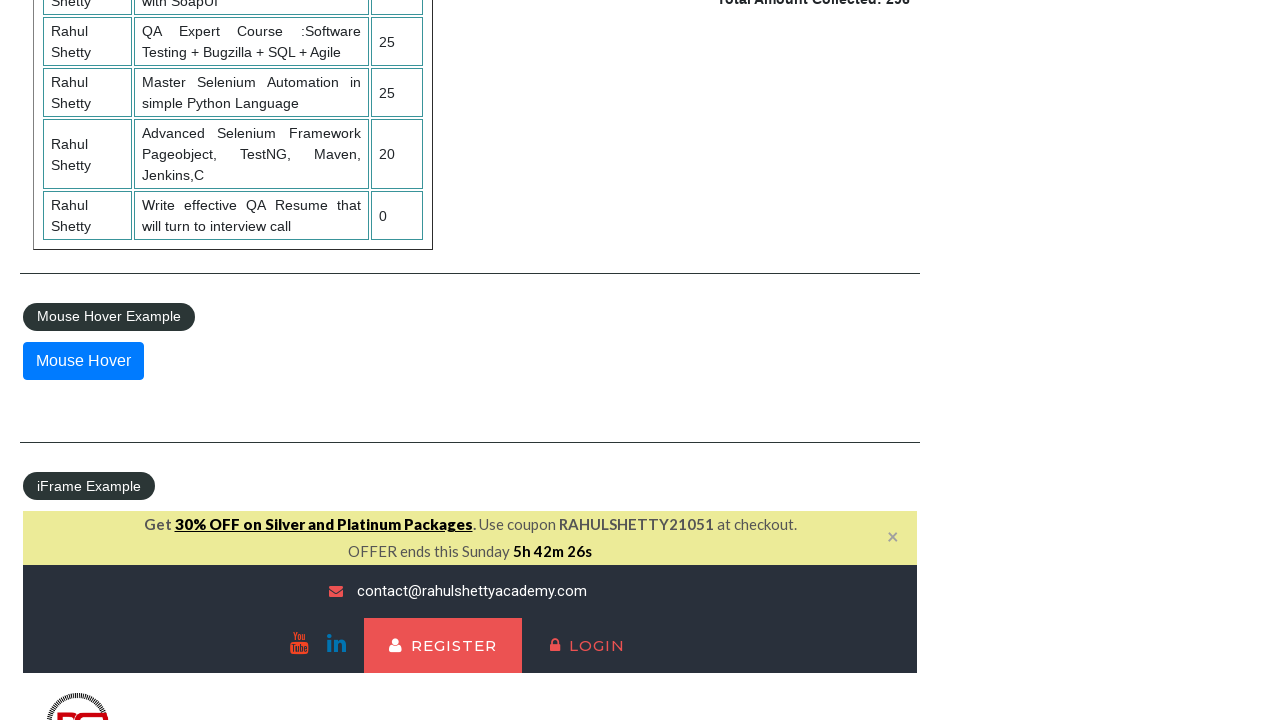

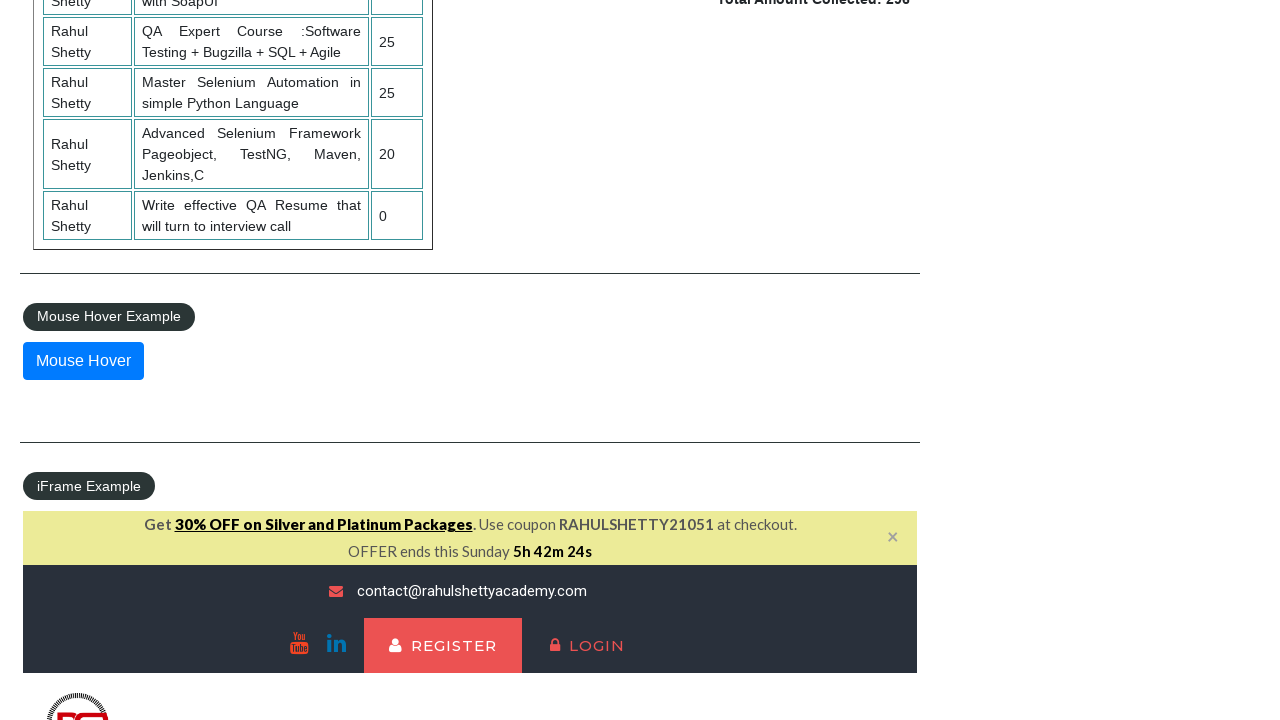